Tests a web form by filling a textarea and submitting, then verifying success message

Starting URL: https://www.selenium.dev/selenium/web/web-form.html

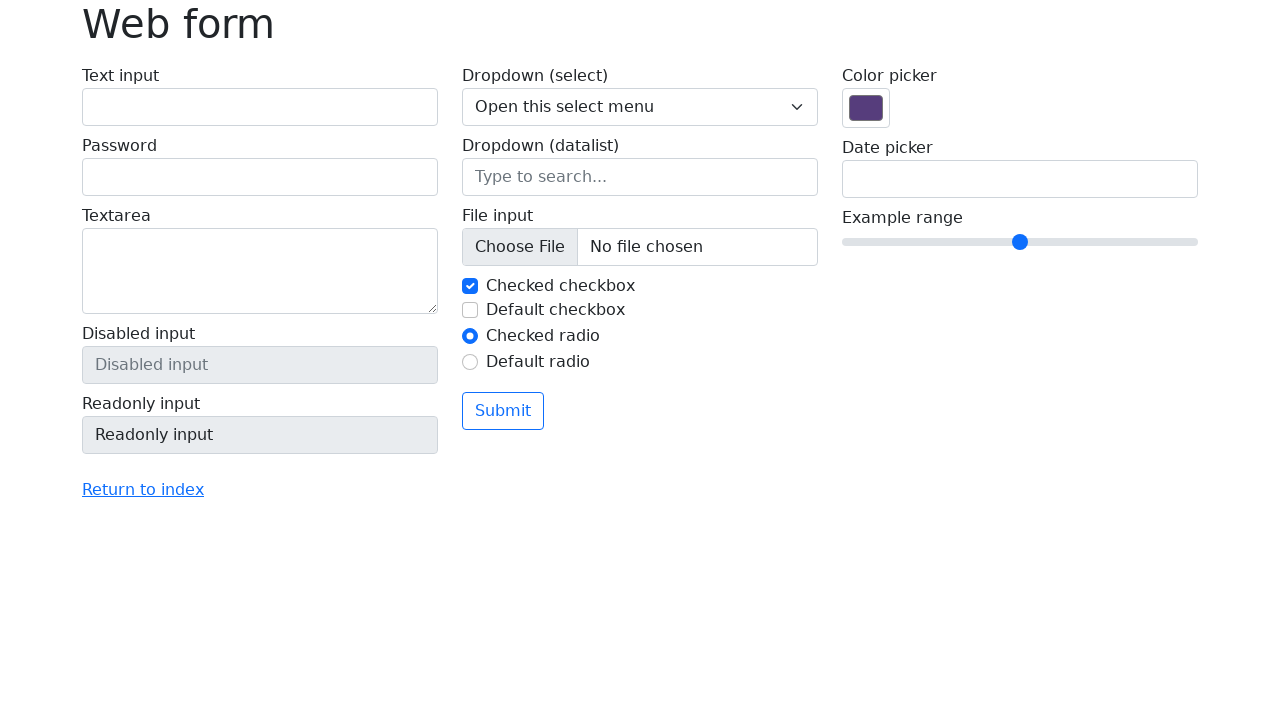

Filled textarea with test message 'Привет, я автотест' on textarea[name='my-textarea']
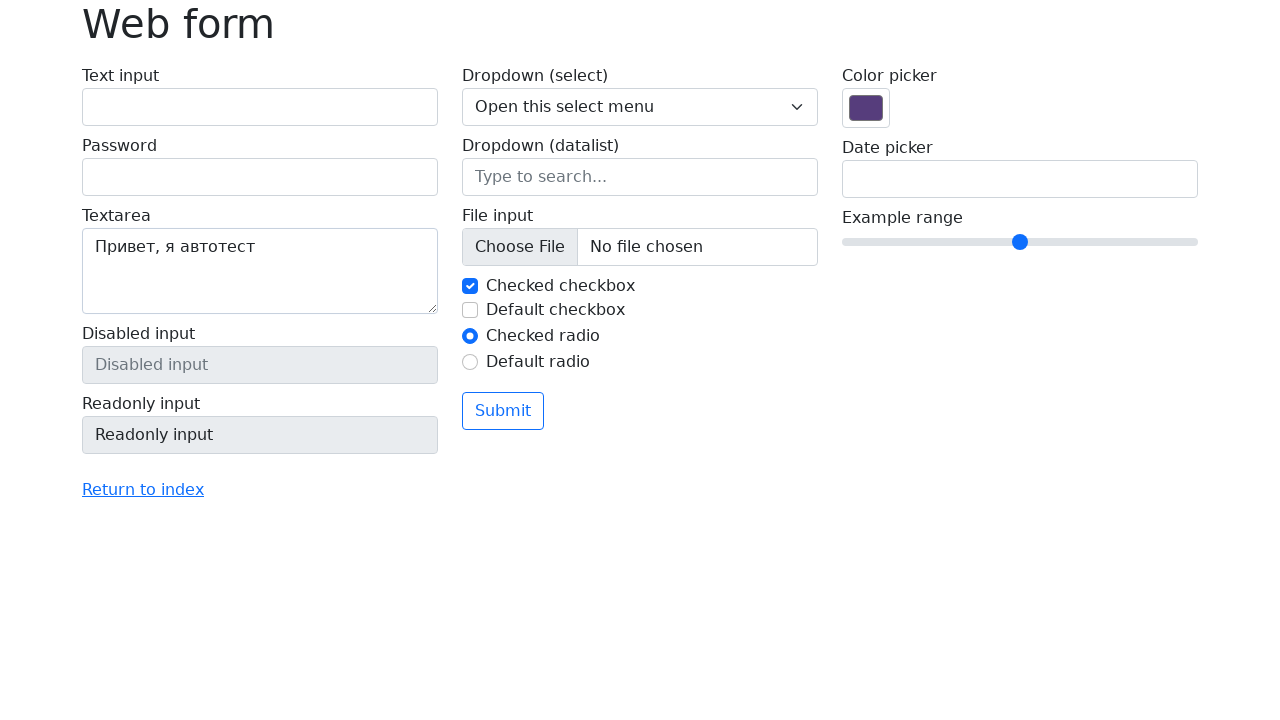

Clicked submit button at (503, 411) on button
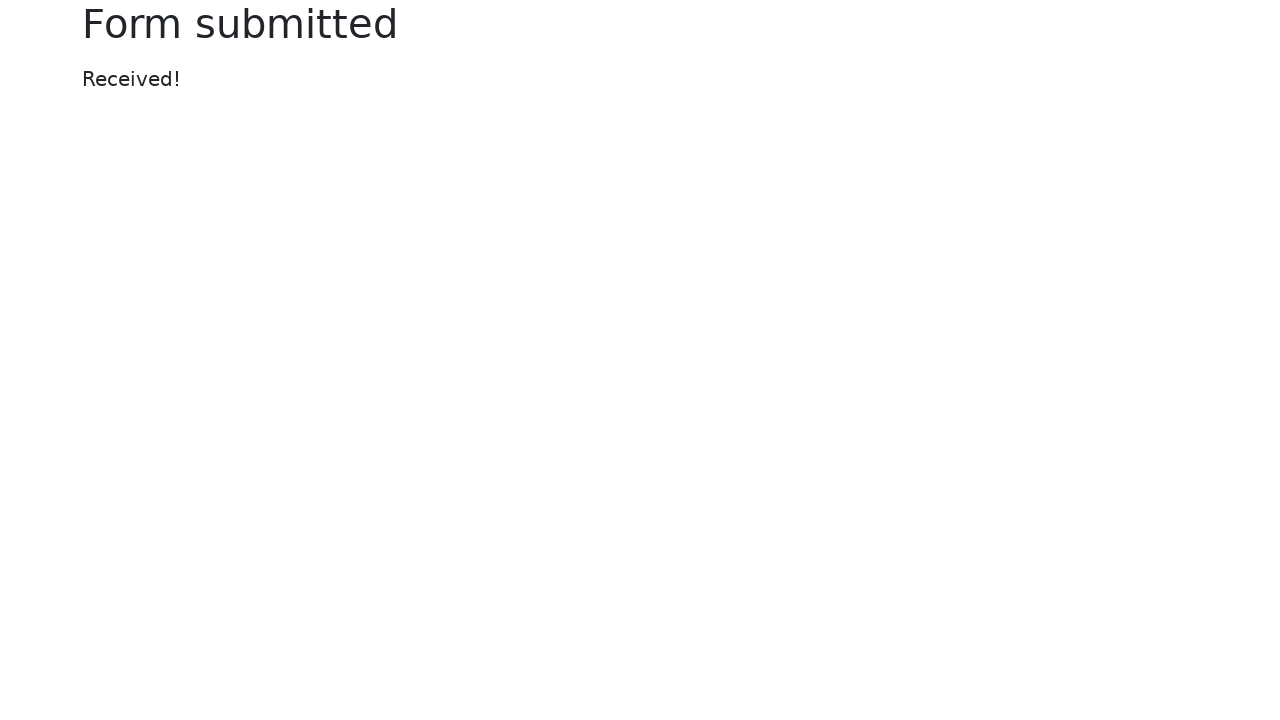

Success message appeared
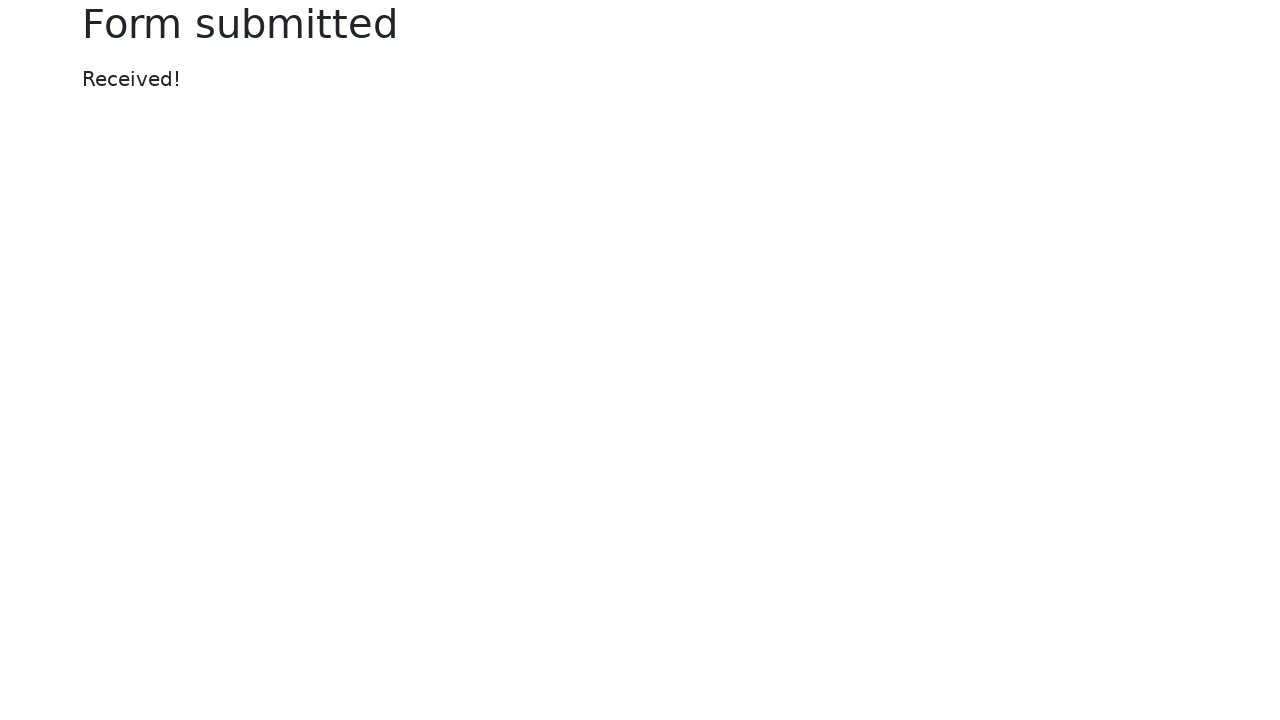

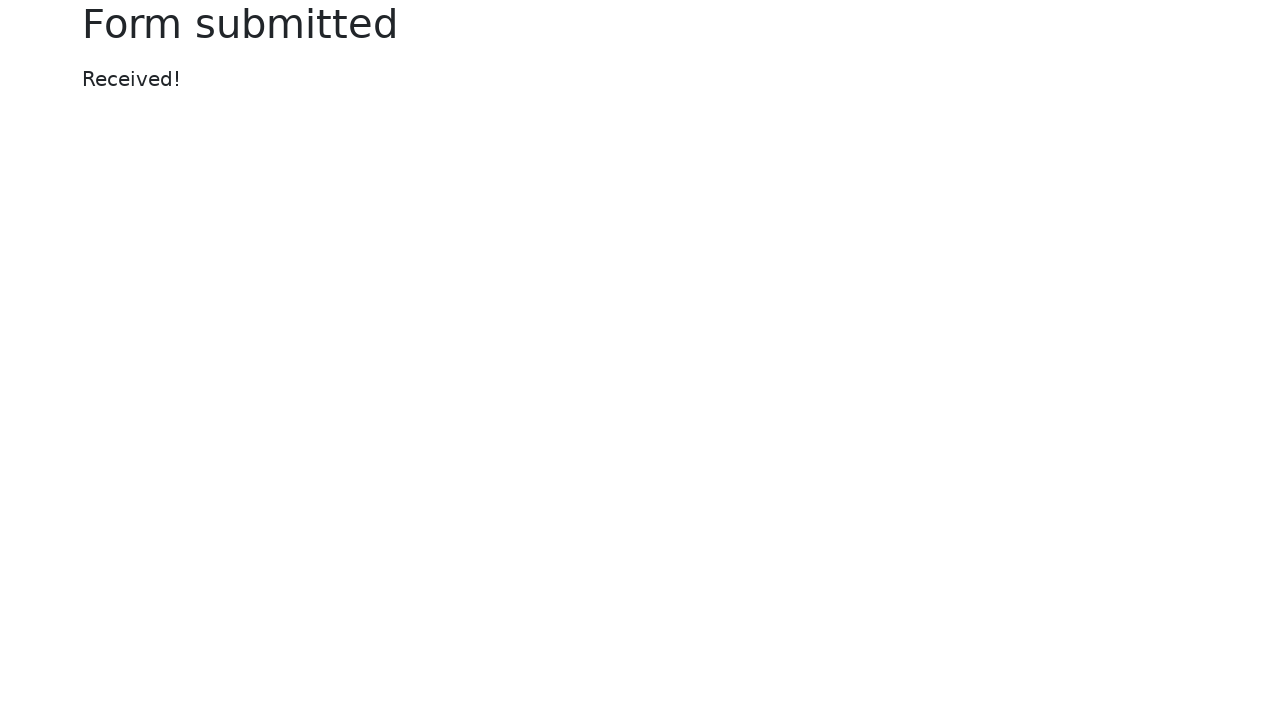